Tests input field functionality on the Selenium test inputs page by clearing and filling a text input with "perros" and a number input with "42".

Starting URL: https://www.selenium.dev/selenium/web/inputs.html

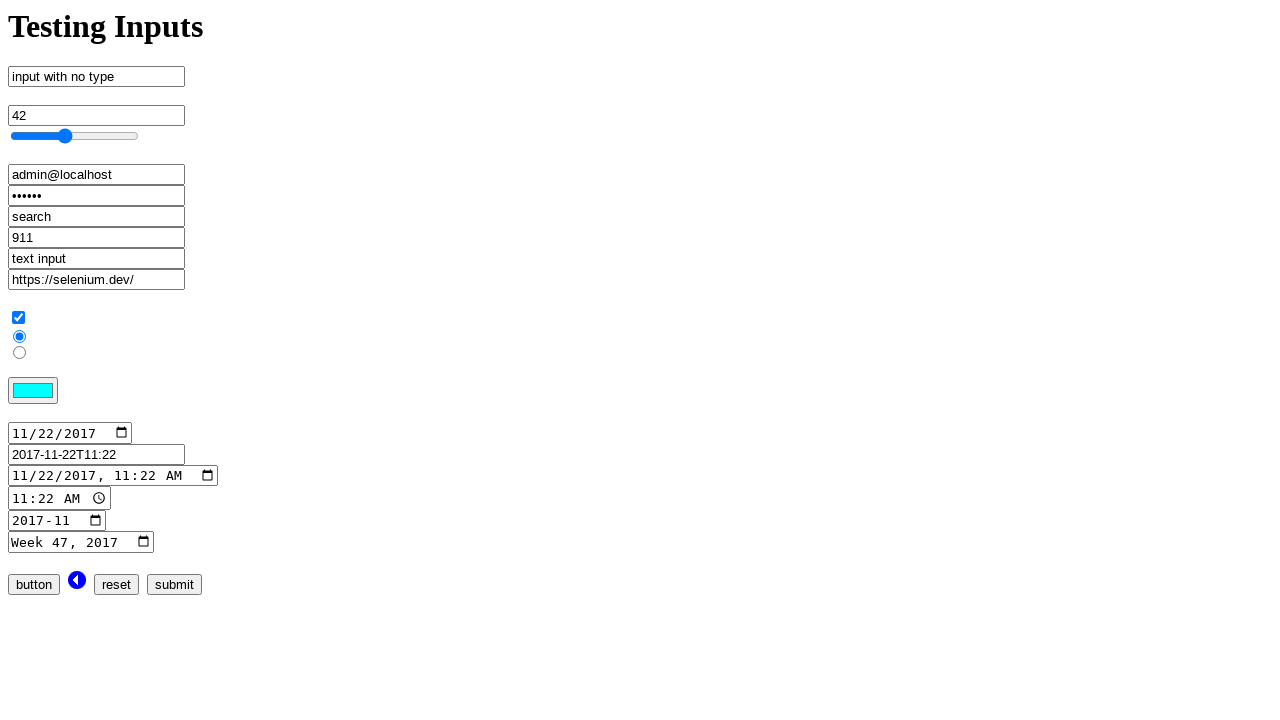

Cleared the no_type input field on input[name='no_type']
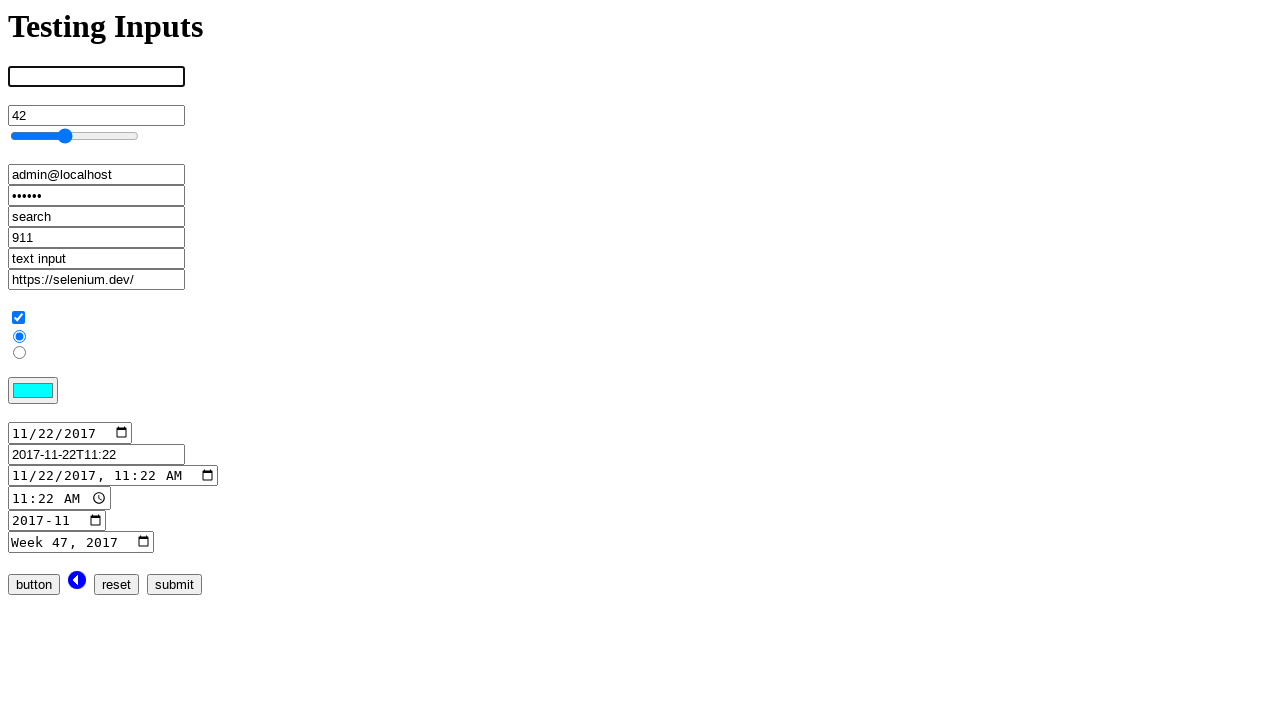

Filled no_type input field with 'perros' on input[name='no_type']
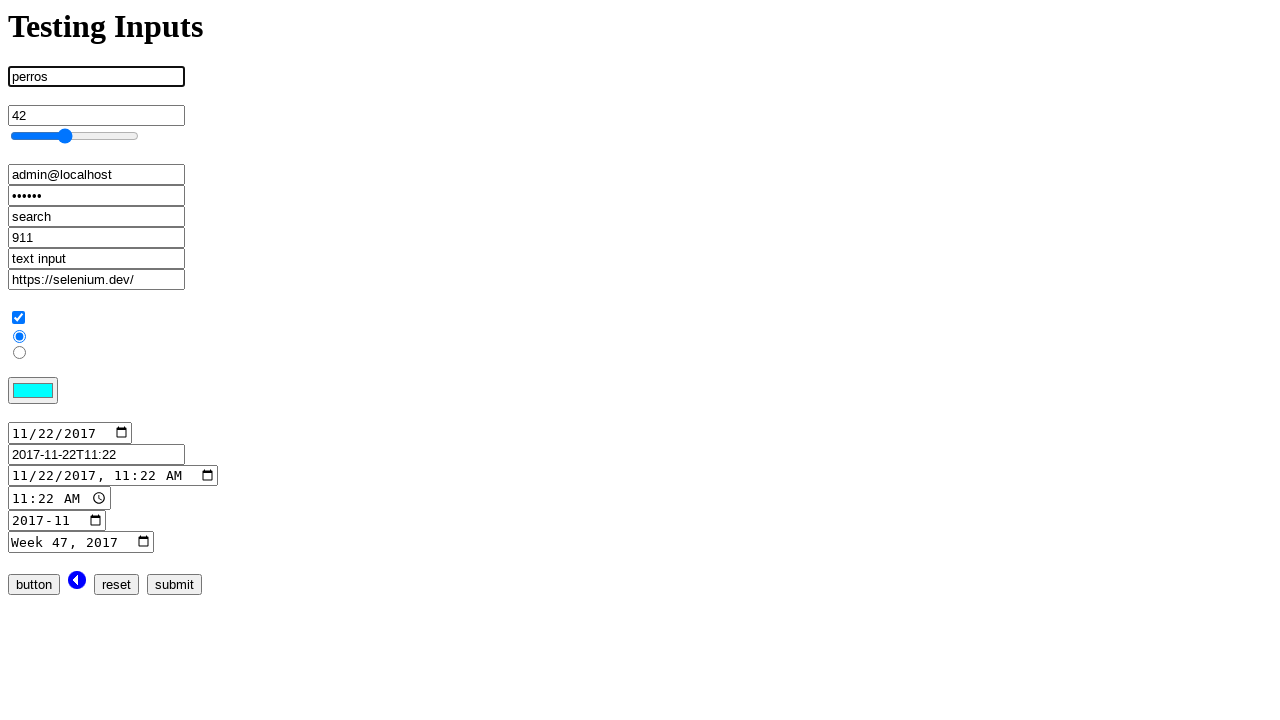

Cleared the number_input field on input[name='number_input']
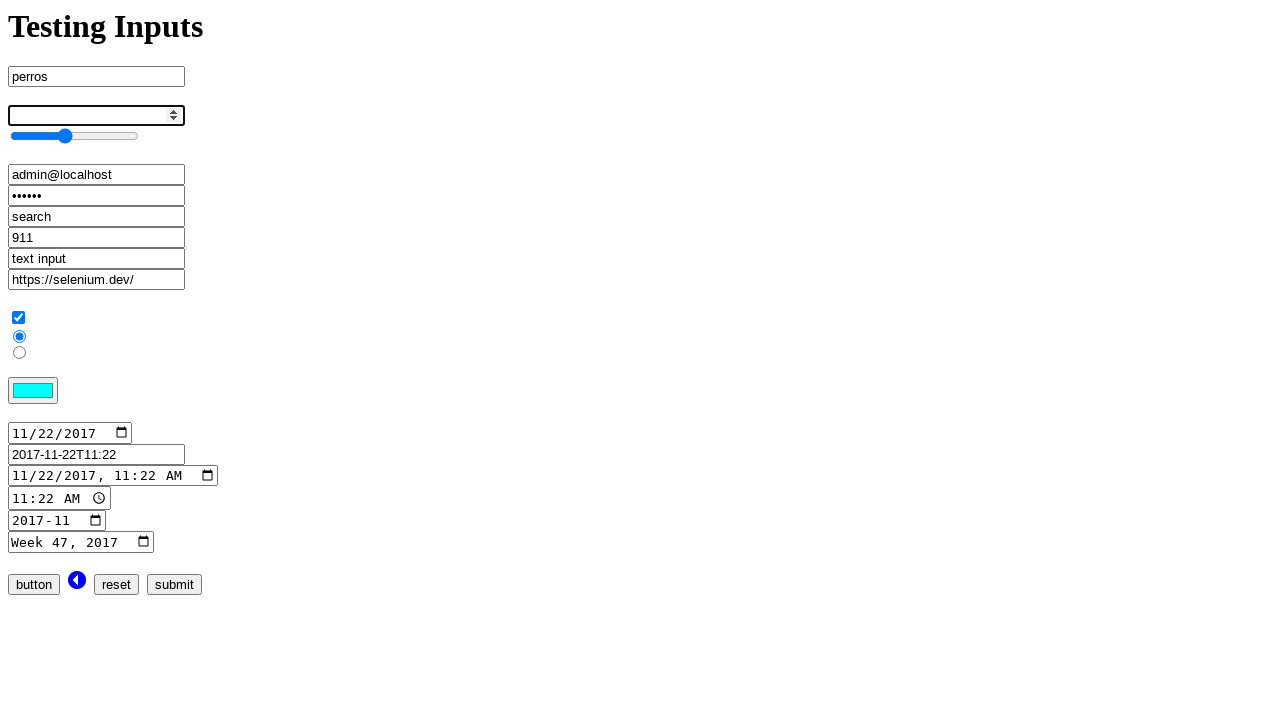

Filled number_input field with '42' on input[name='number_input']
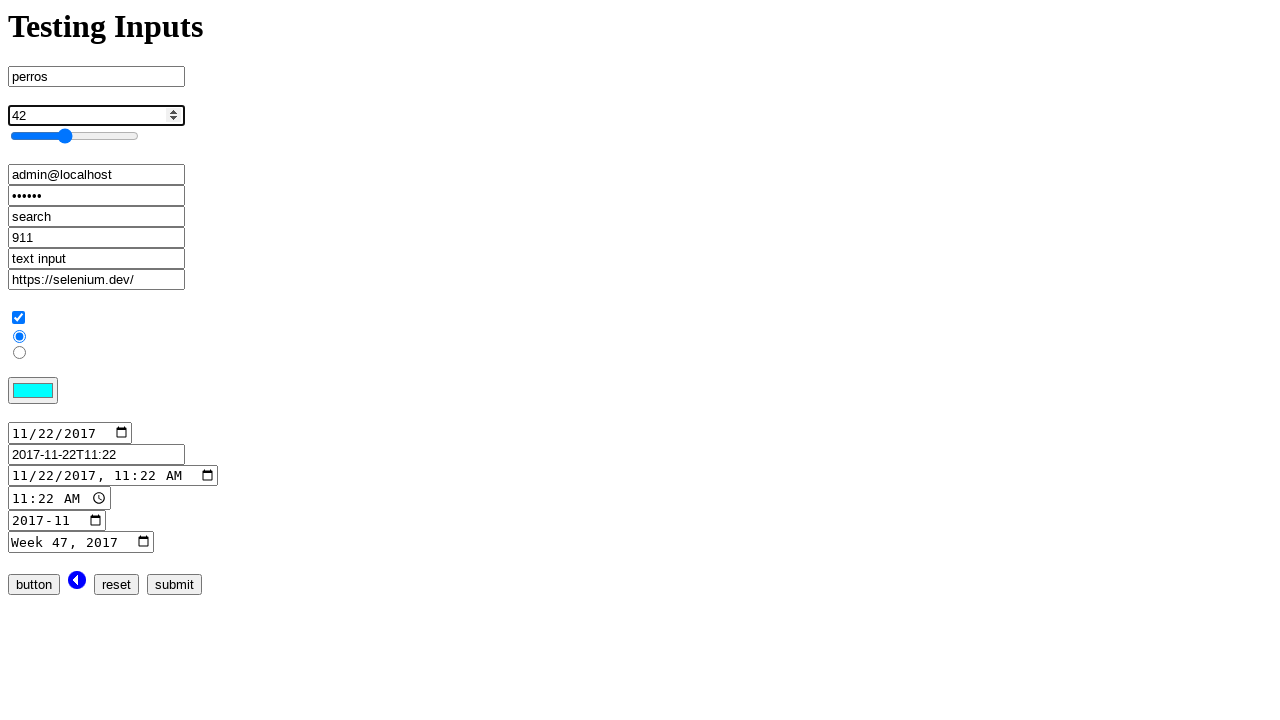

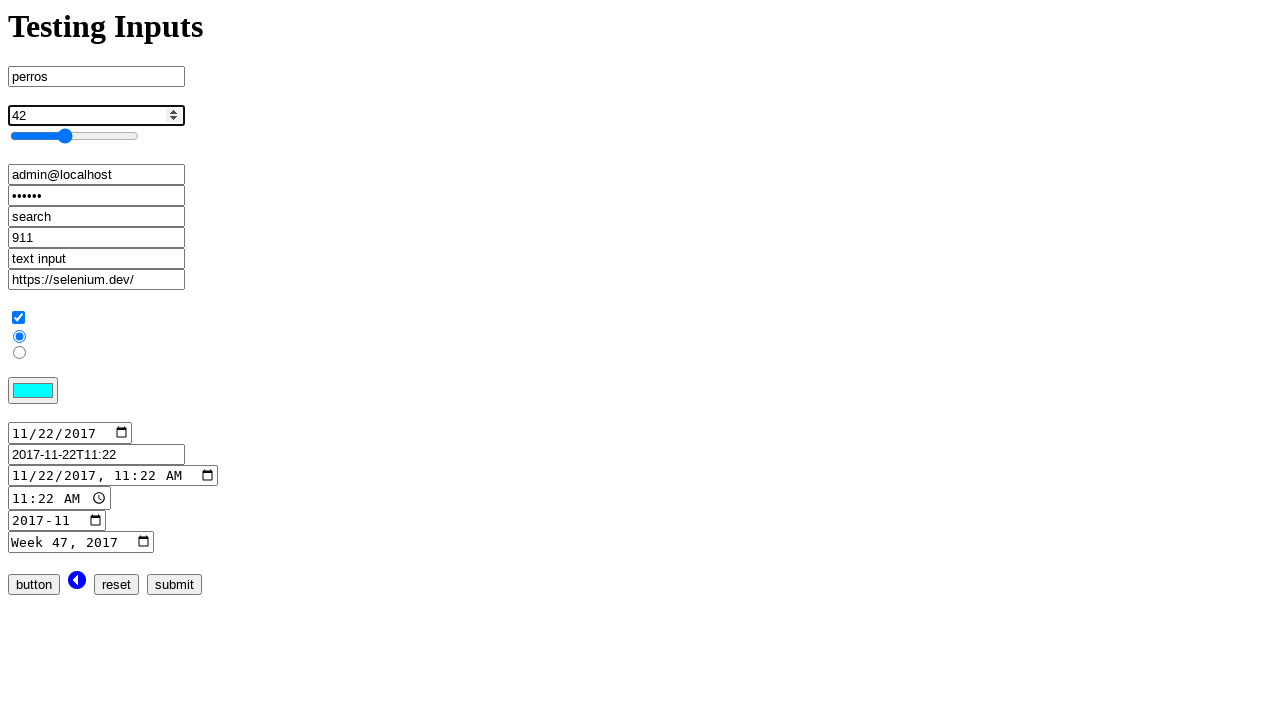